Navigates to the Tech With Tim website and verifies the page loads by checking the title is present

Starting URL: https://techwithtim.net

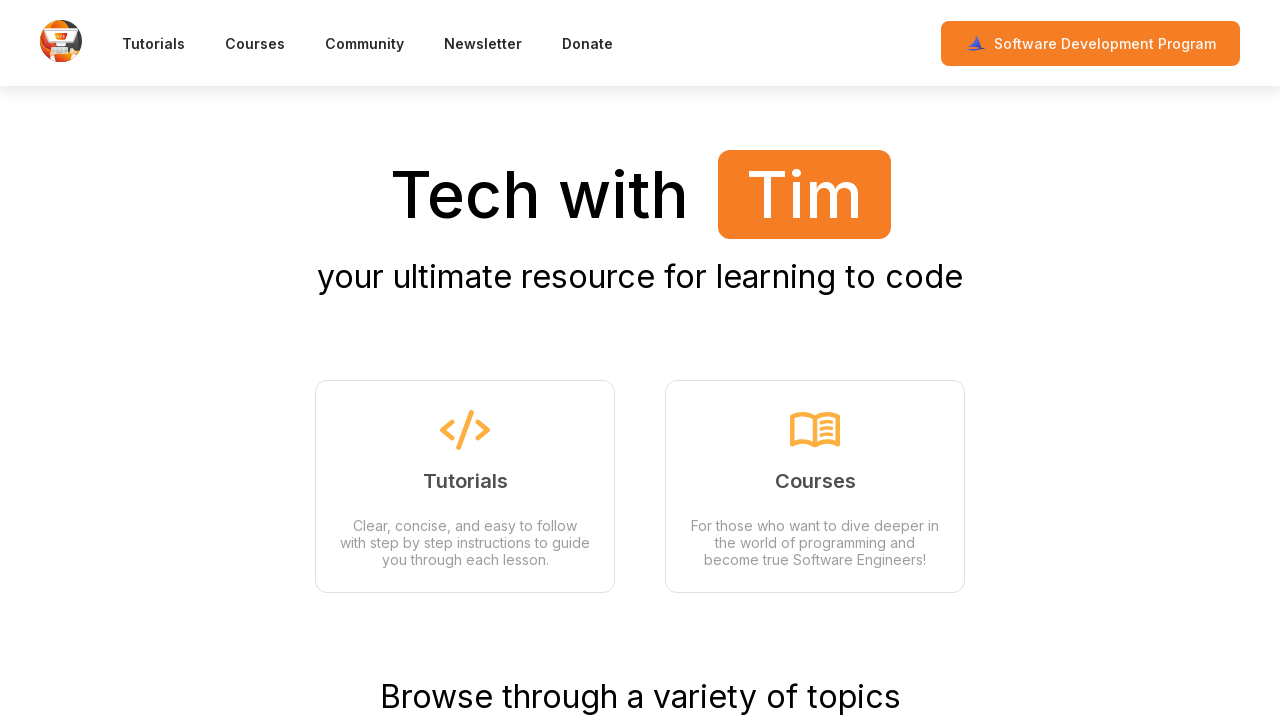

Waited for page to reach domcontentloaded state
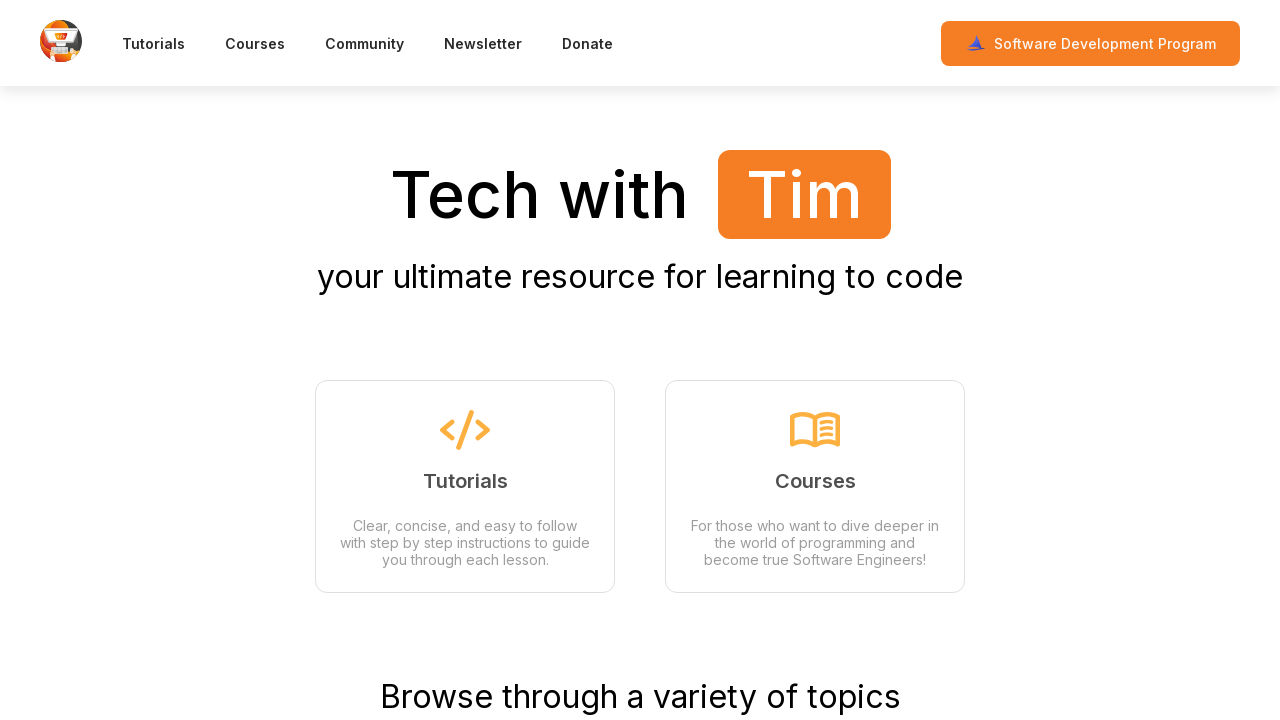

Verified page title is not empty - page loaded successfully
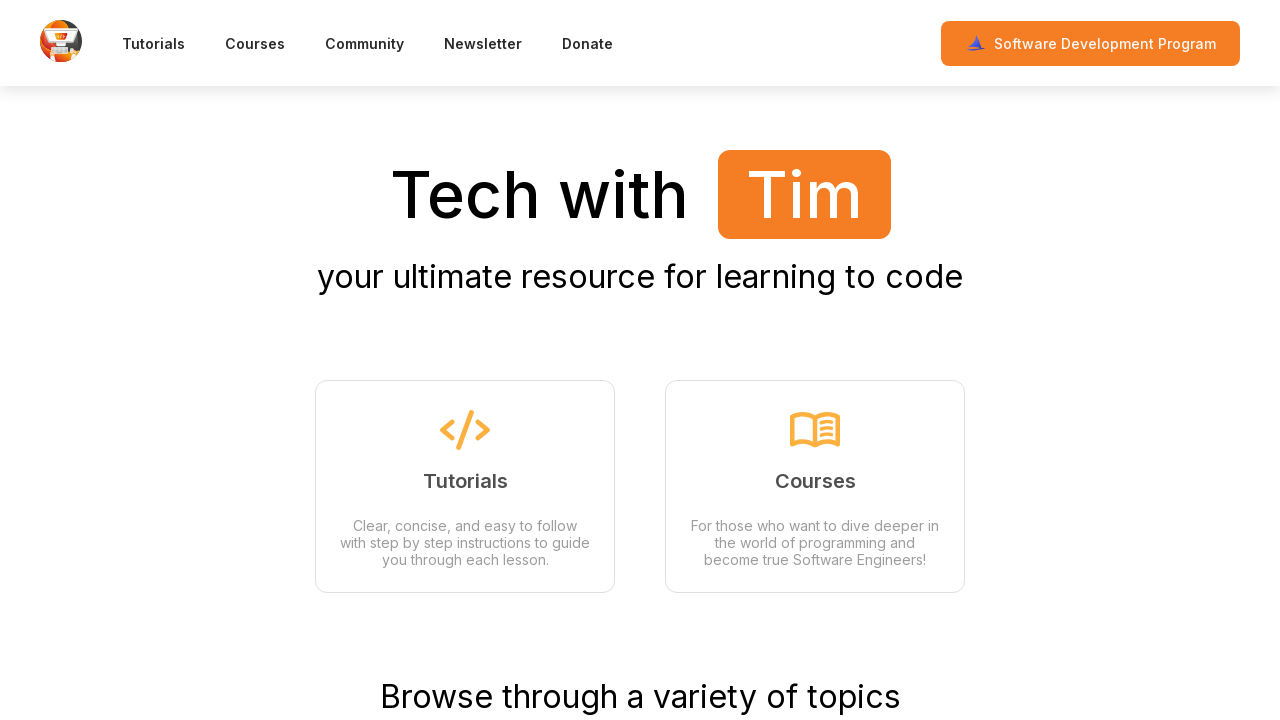

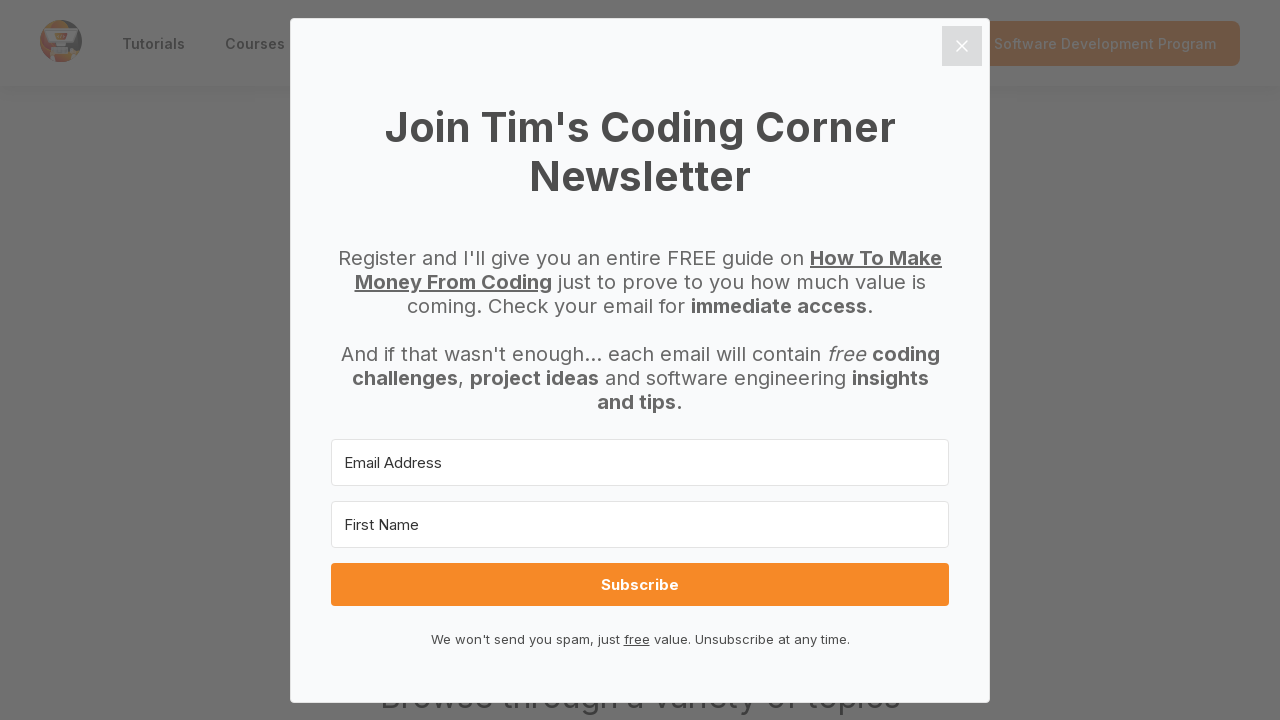